Tests different types of alert boxes by triggering alert and confirm dialogs and handling them appropriately

Starting URL: https://artoftesting.com/samplesiteforselenium

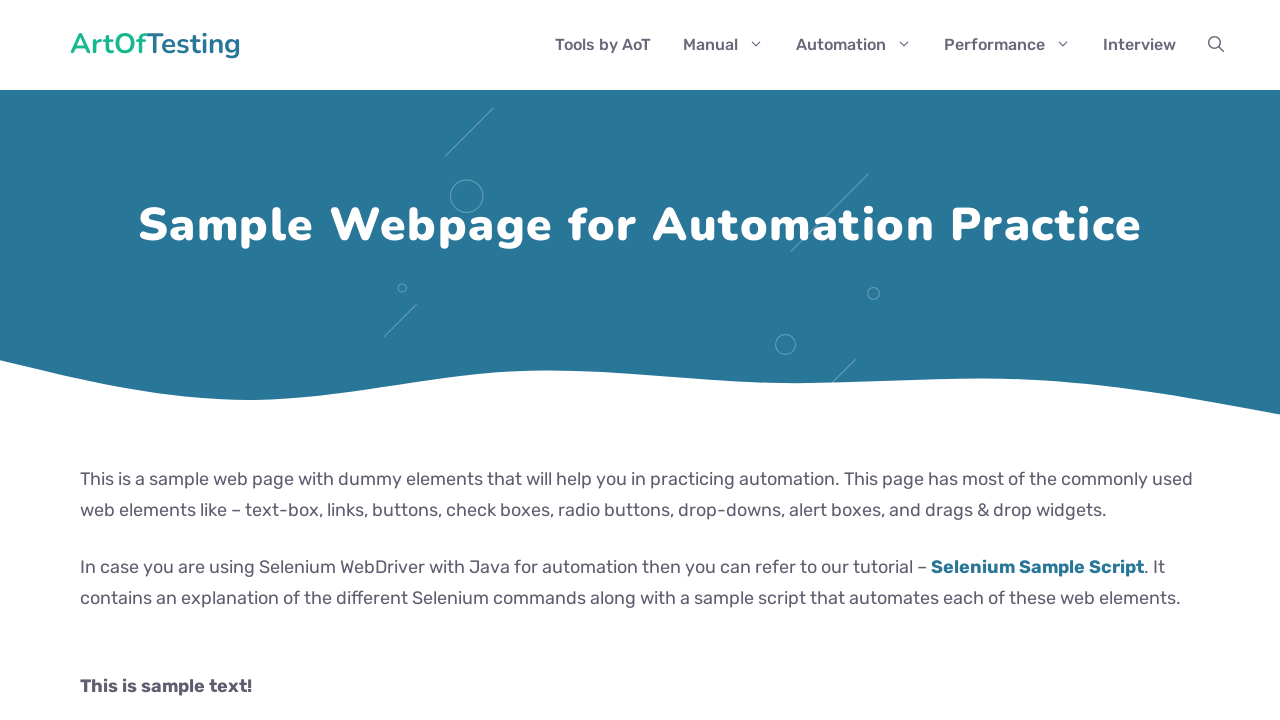

Clicked button to generate alert box at (242, 361) on button:has-text('Generate Alert Box')
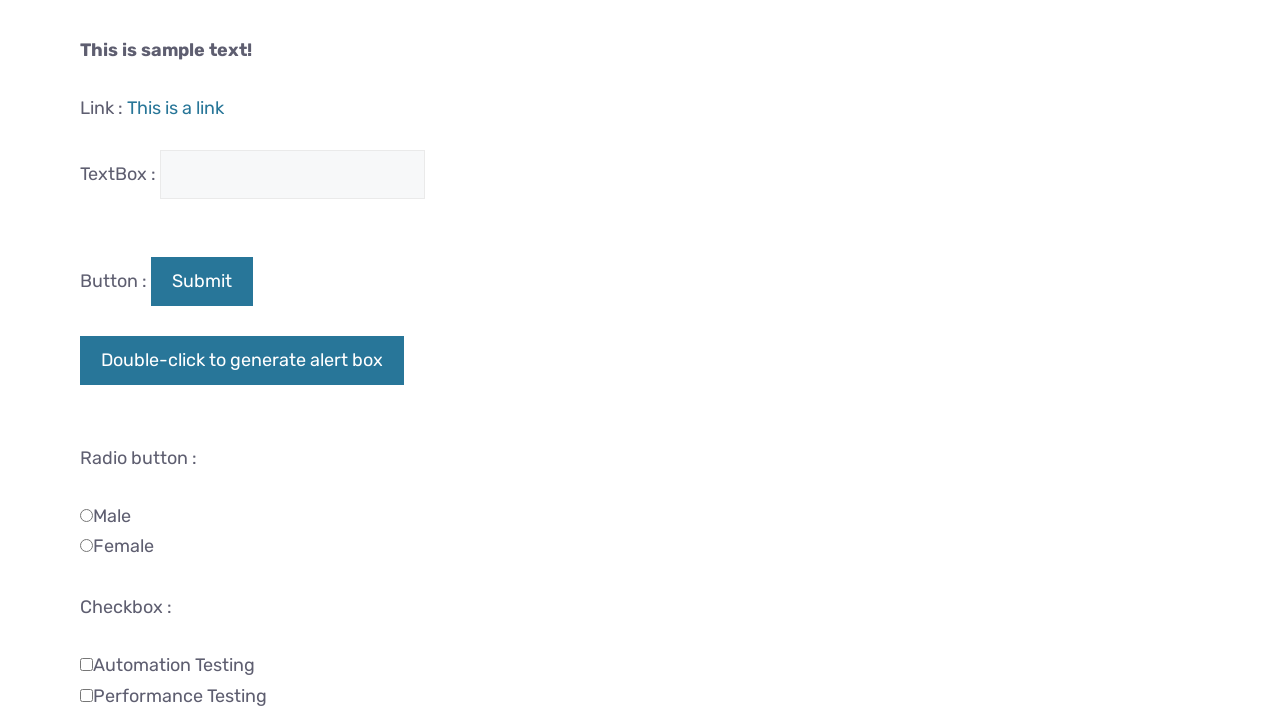

Set up dialog handler to accept alert
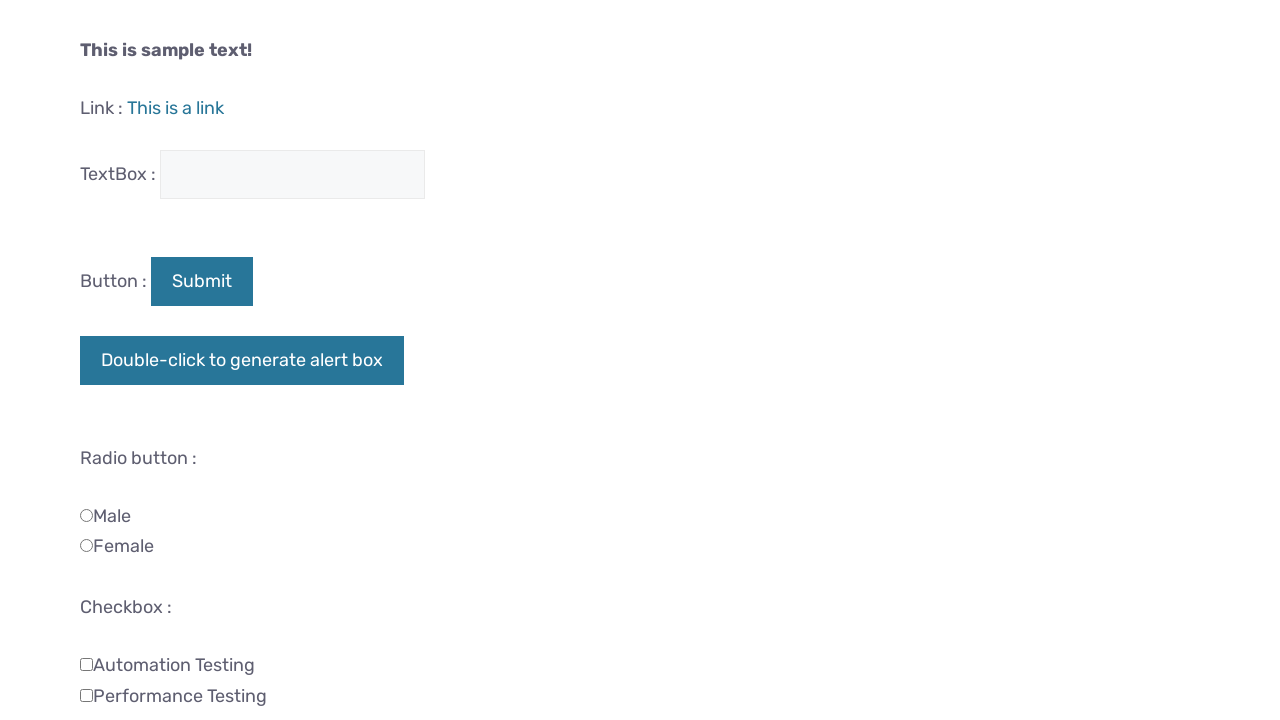

Clicked button to generate confirm box at (192, 360) on button:has-text('Generate Confirm Box')
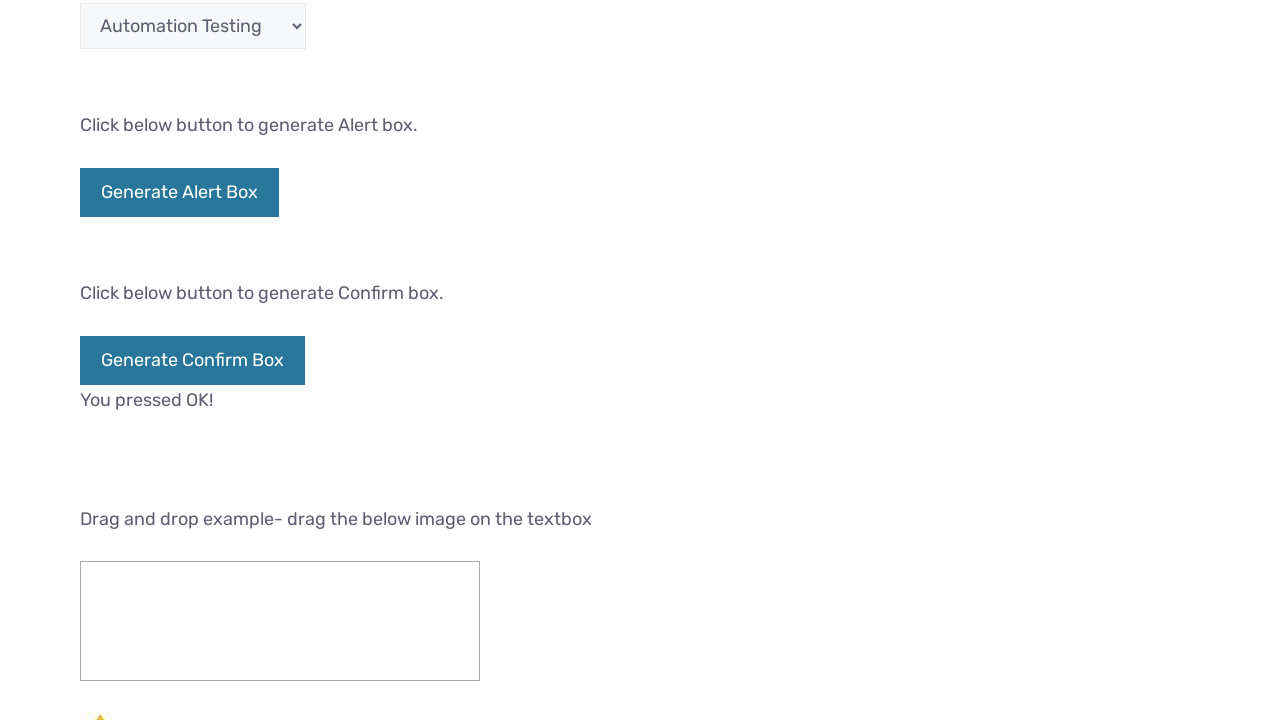

Set up dialog handler to dismiss confirm dialog
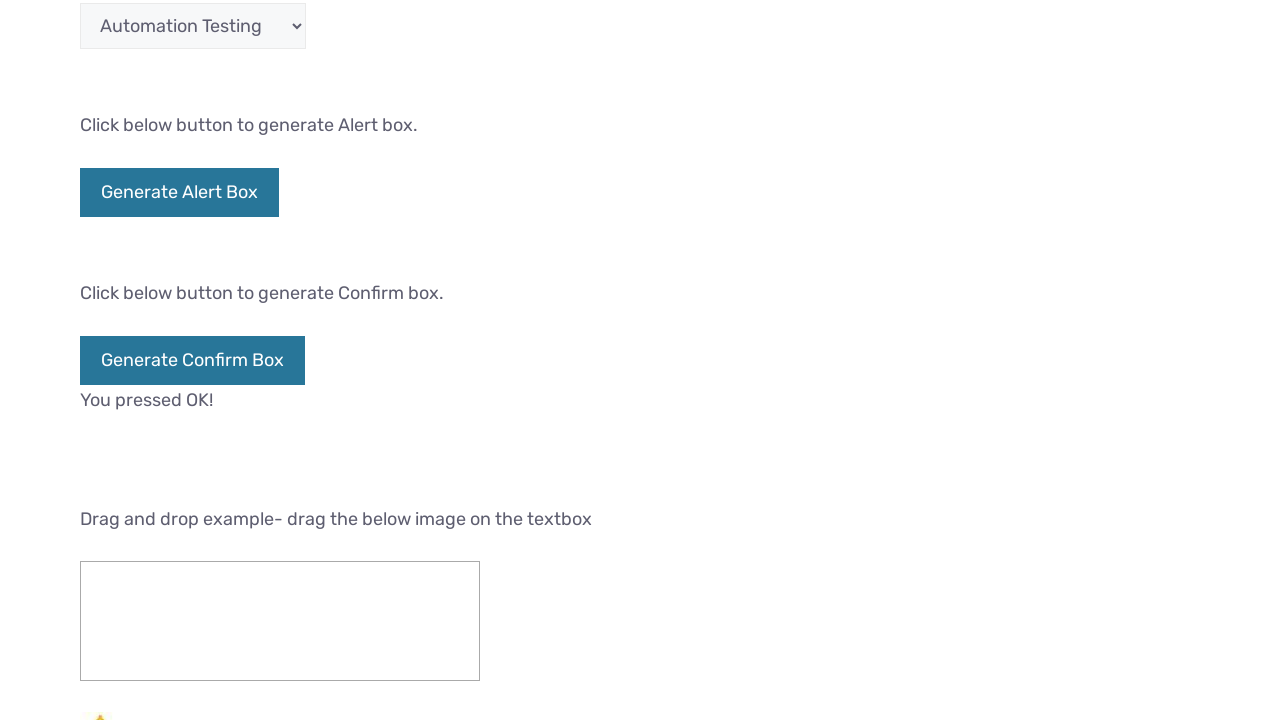

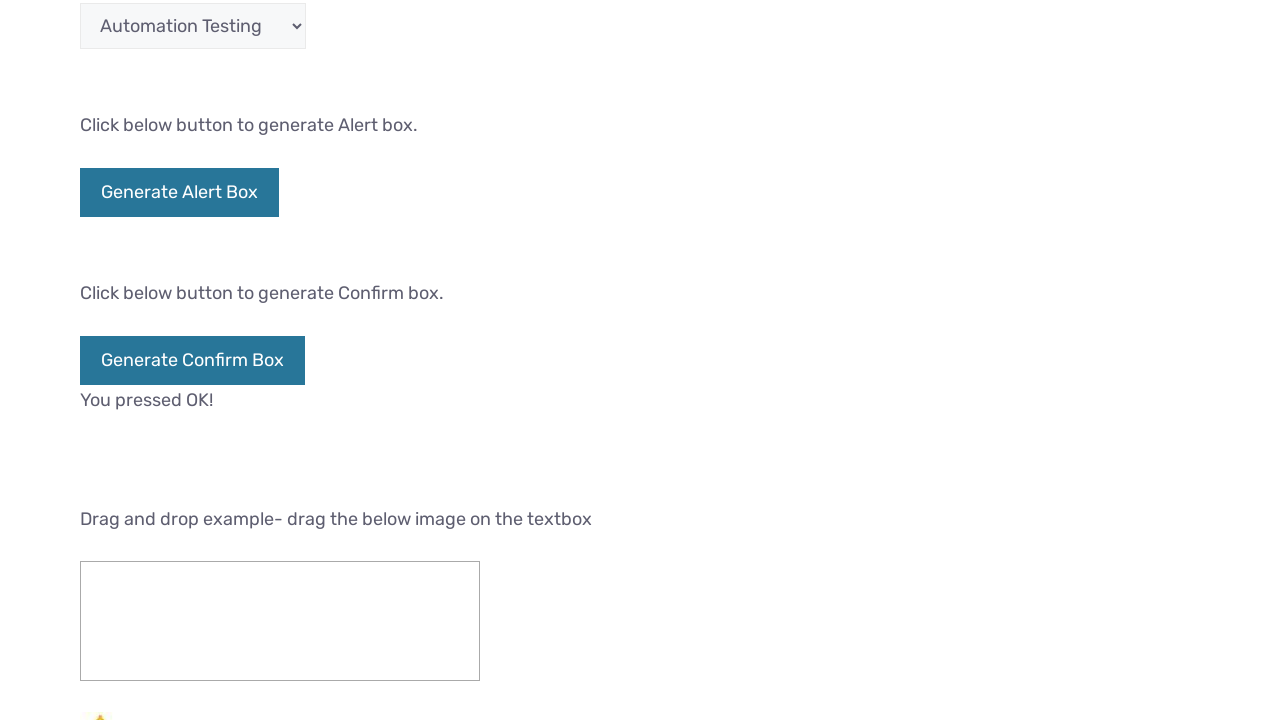